Tests file upload functionality on demoqa.com by uploading a file using the file input element

Starting URL: https://demoqa.com/upload-download

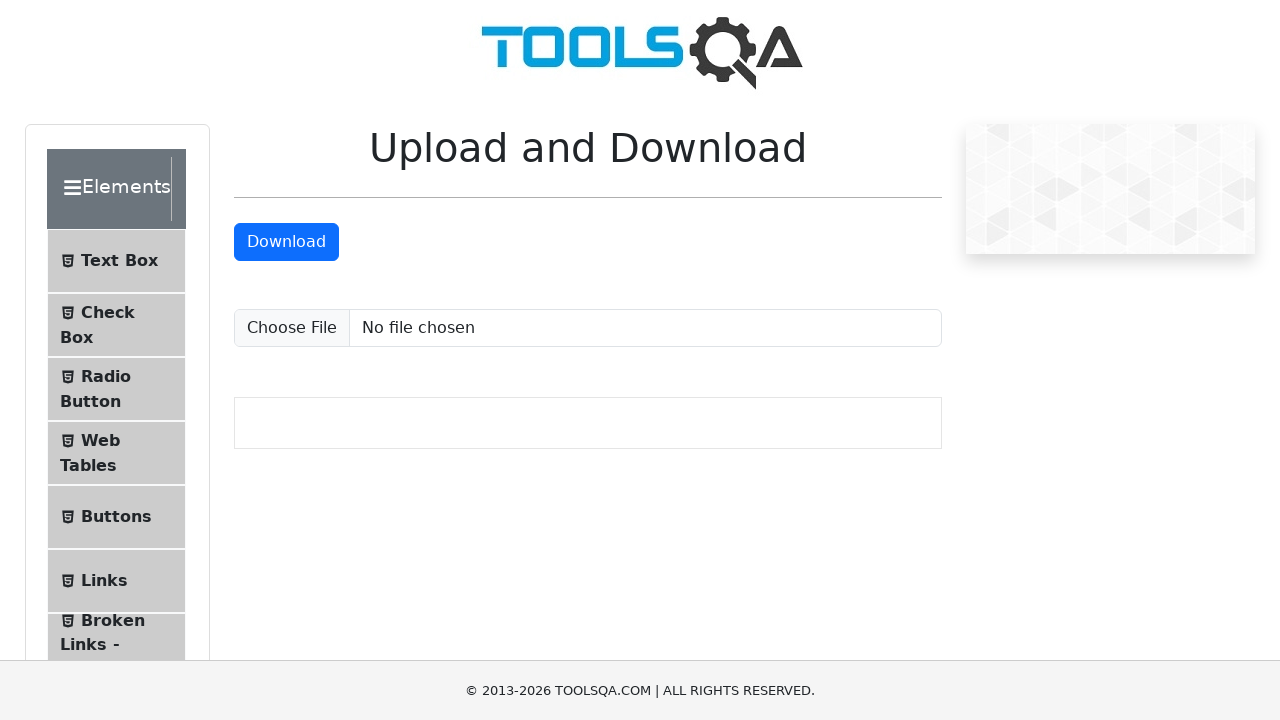

Created temporary test file for upload
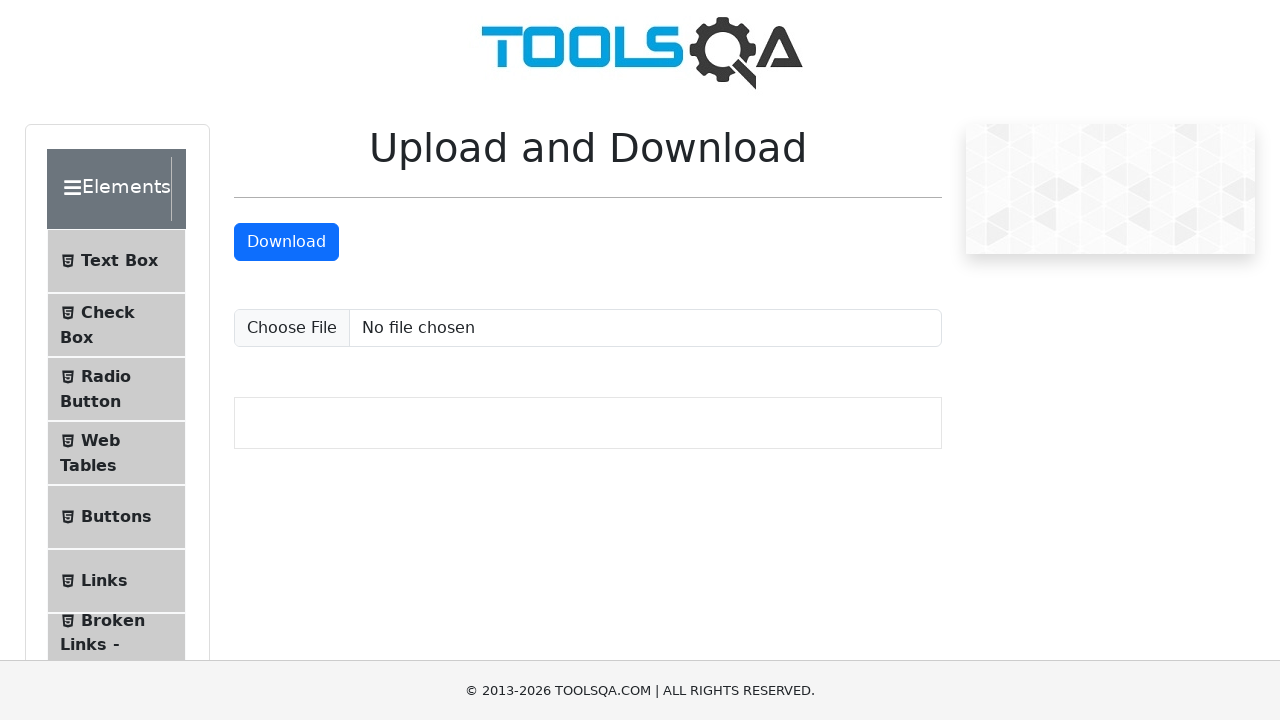

Upload file input element is visible
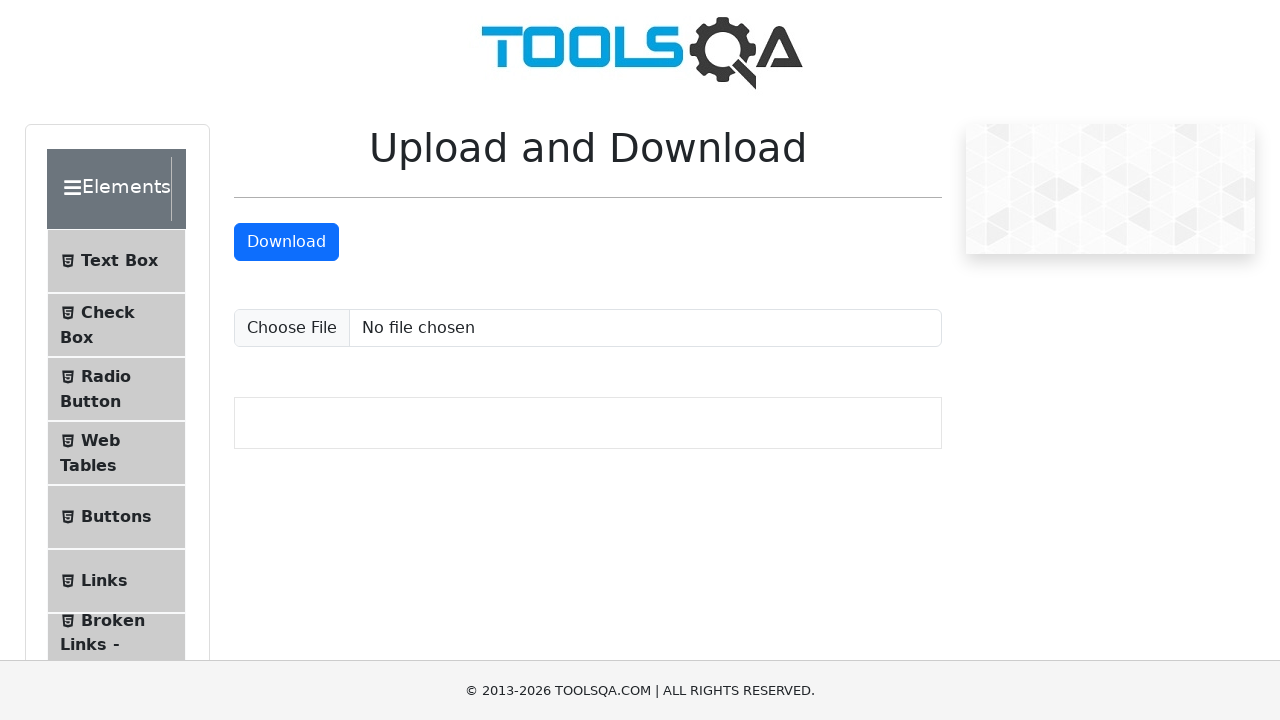

Selected test file for upload using file input
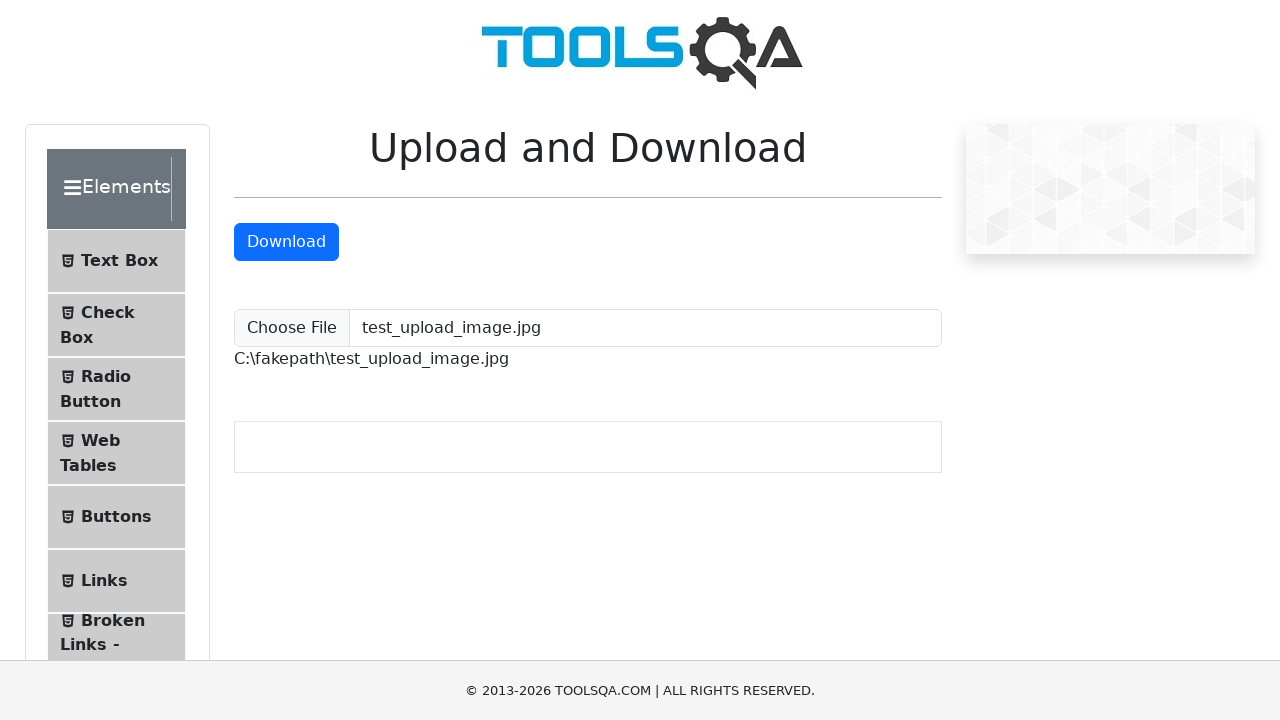

File uploaded successfully and confirmation displayed
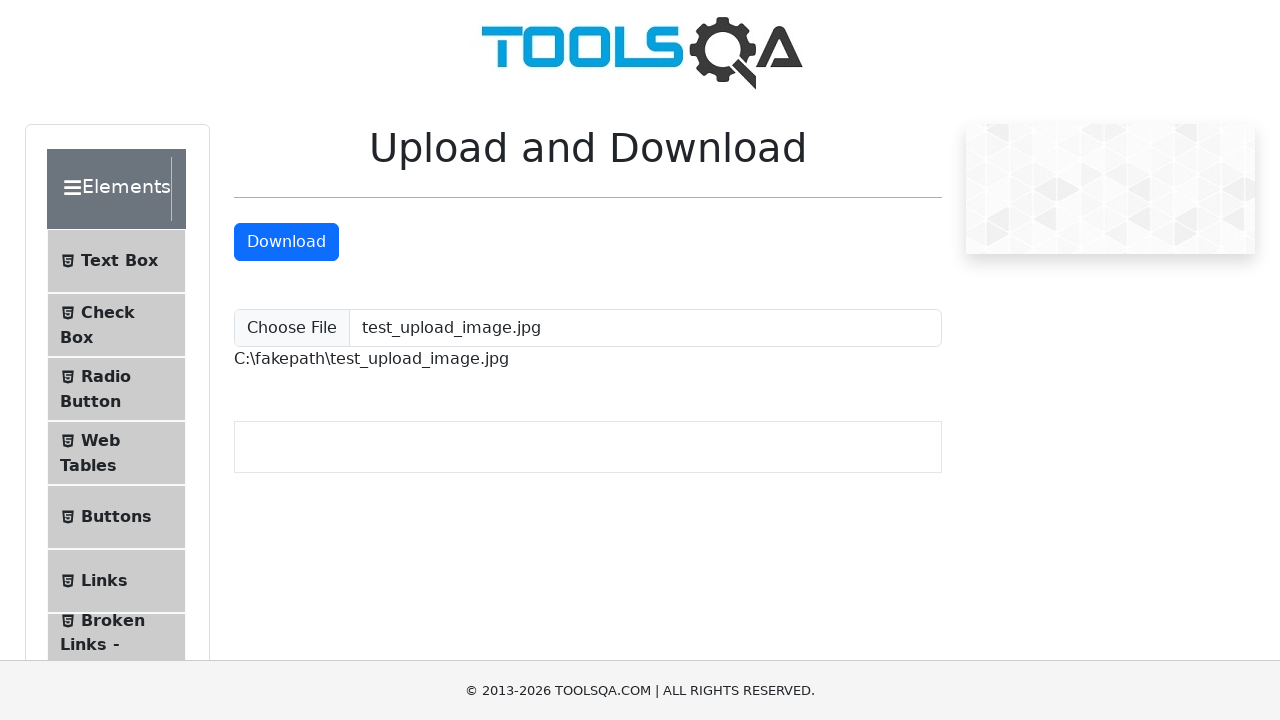

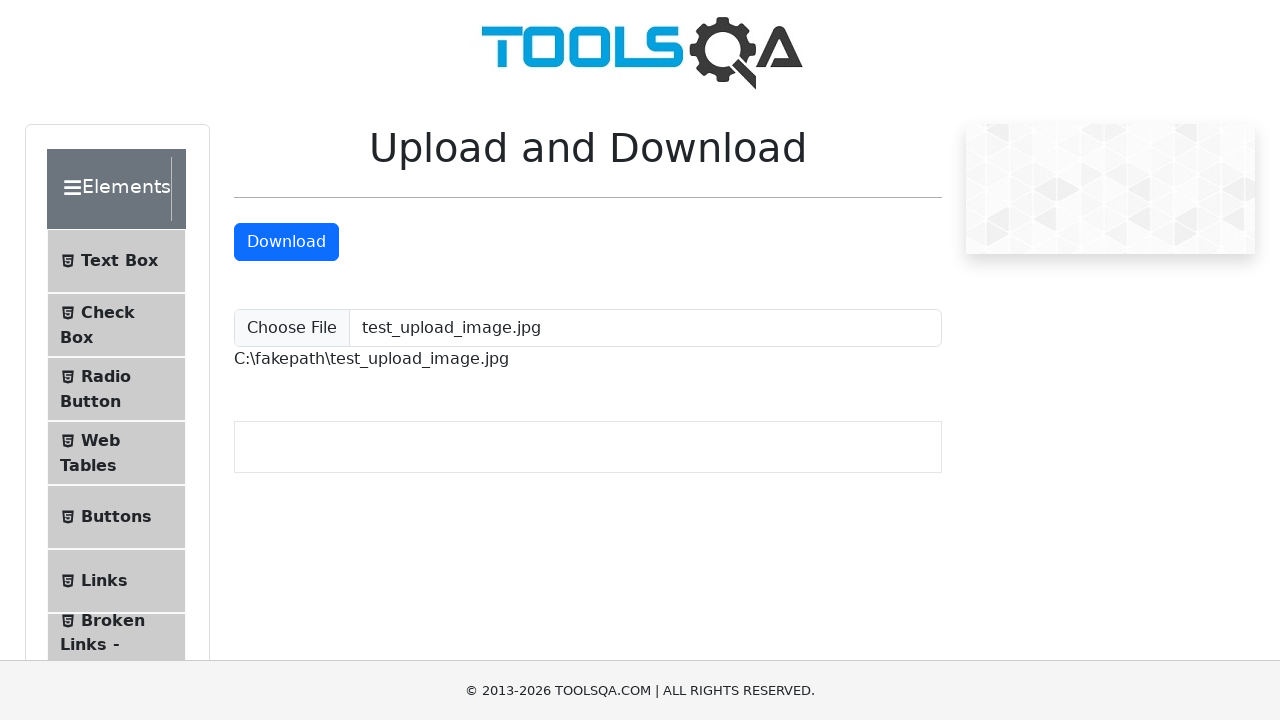